Tests basic navigation on FreeCRM homepage by clicking the Log In button to verify it is clickable and functional

Starting URL: https://www.freecrm.com/

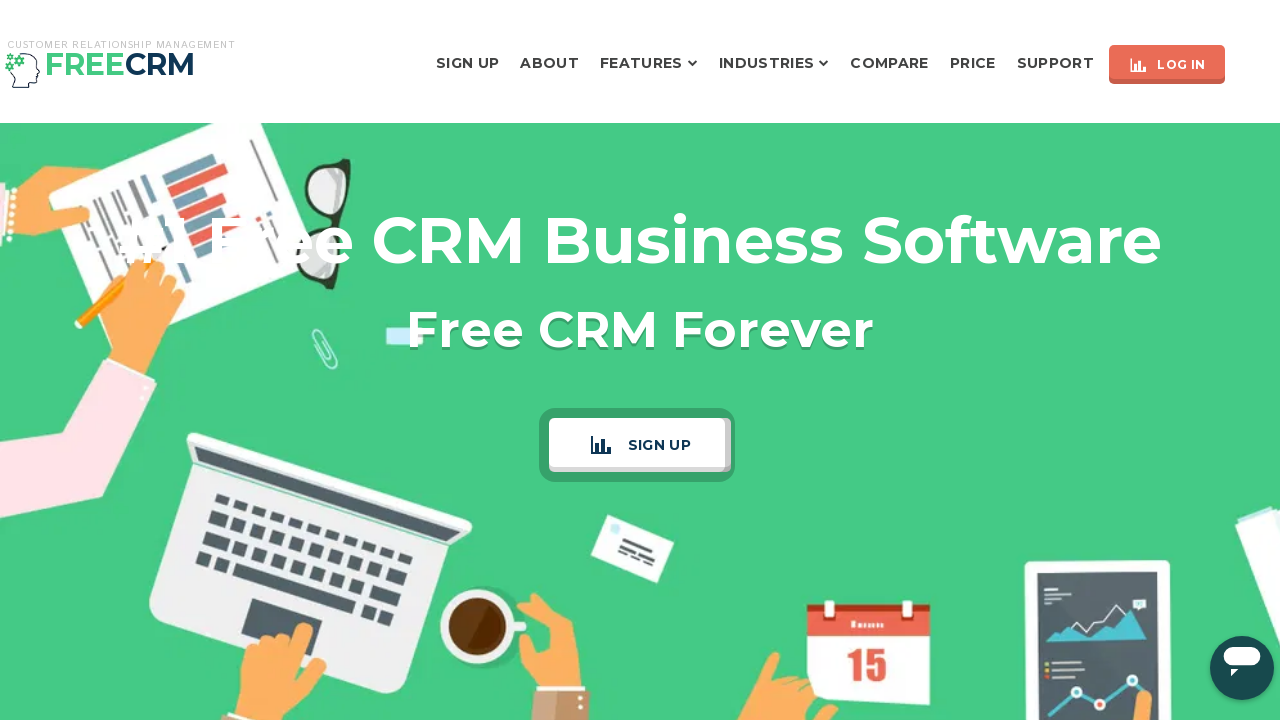

Clicked the Log In button on FreeCRM homepage at (1181, 64) on xpath=//span[contains(text(),'Log In')]
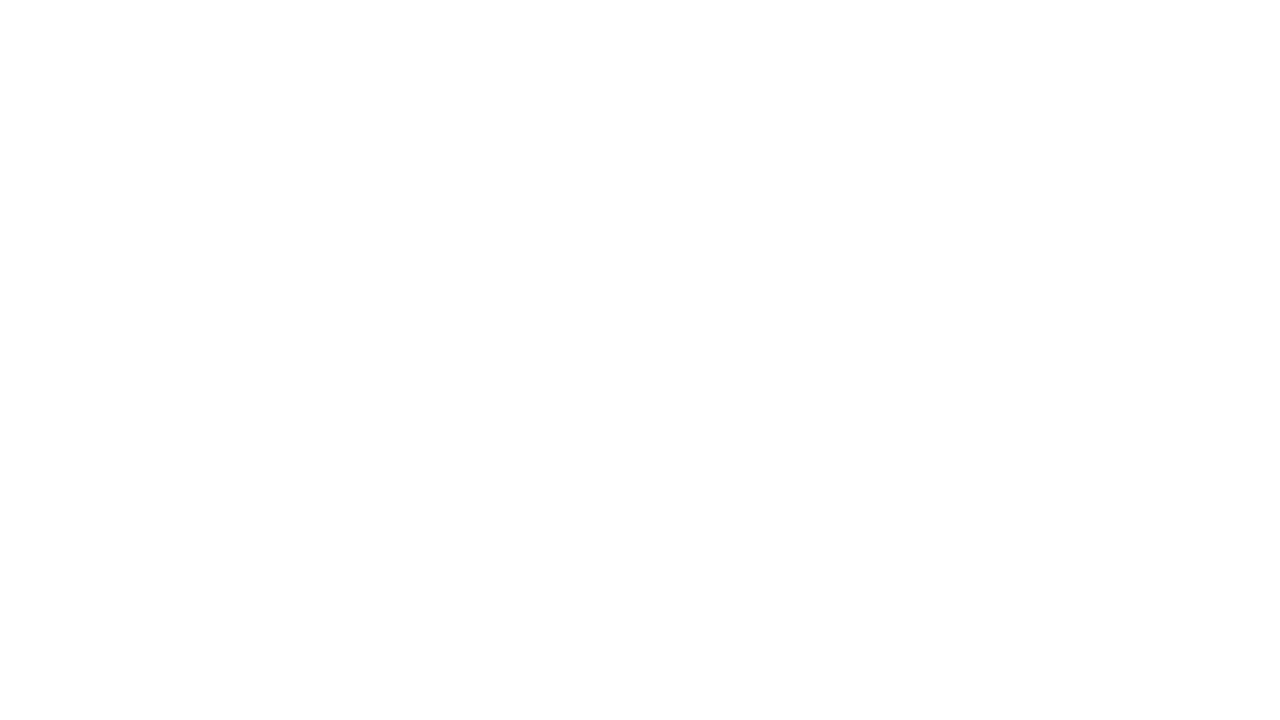

Waited for page to reach network idle state after clicking Log In
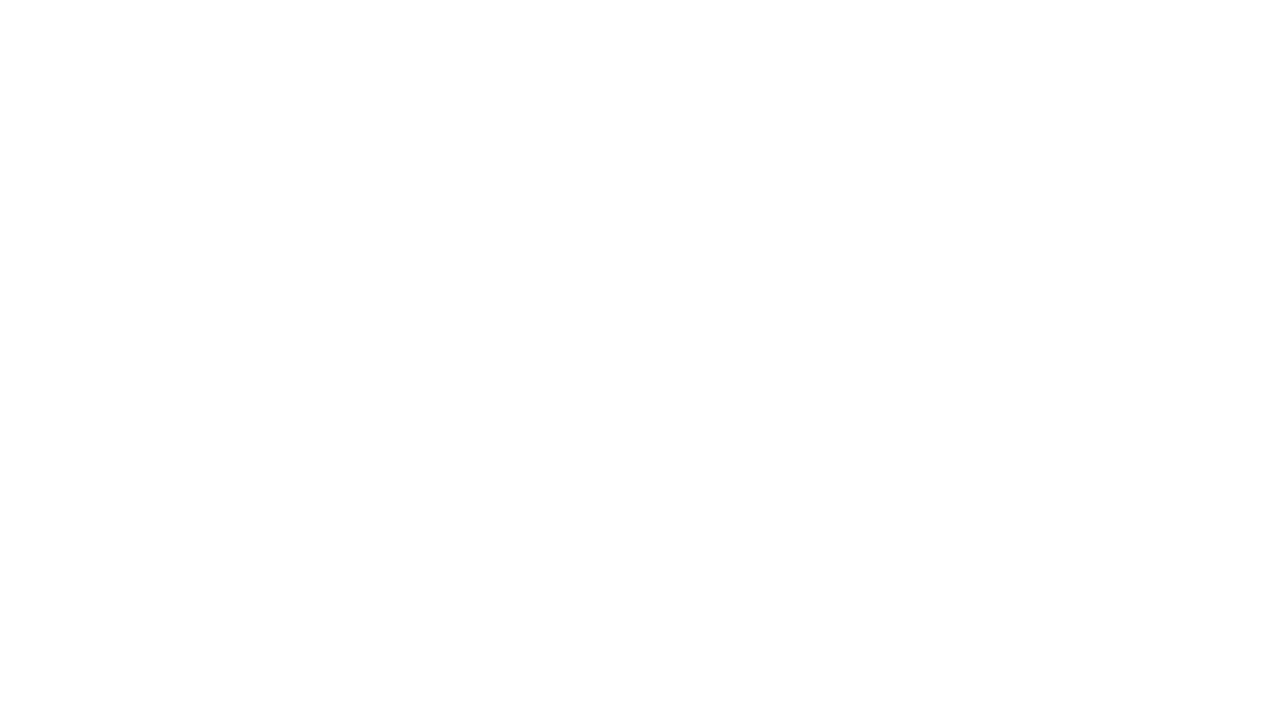

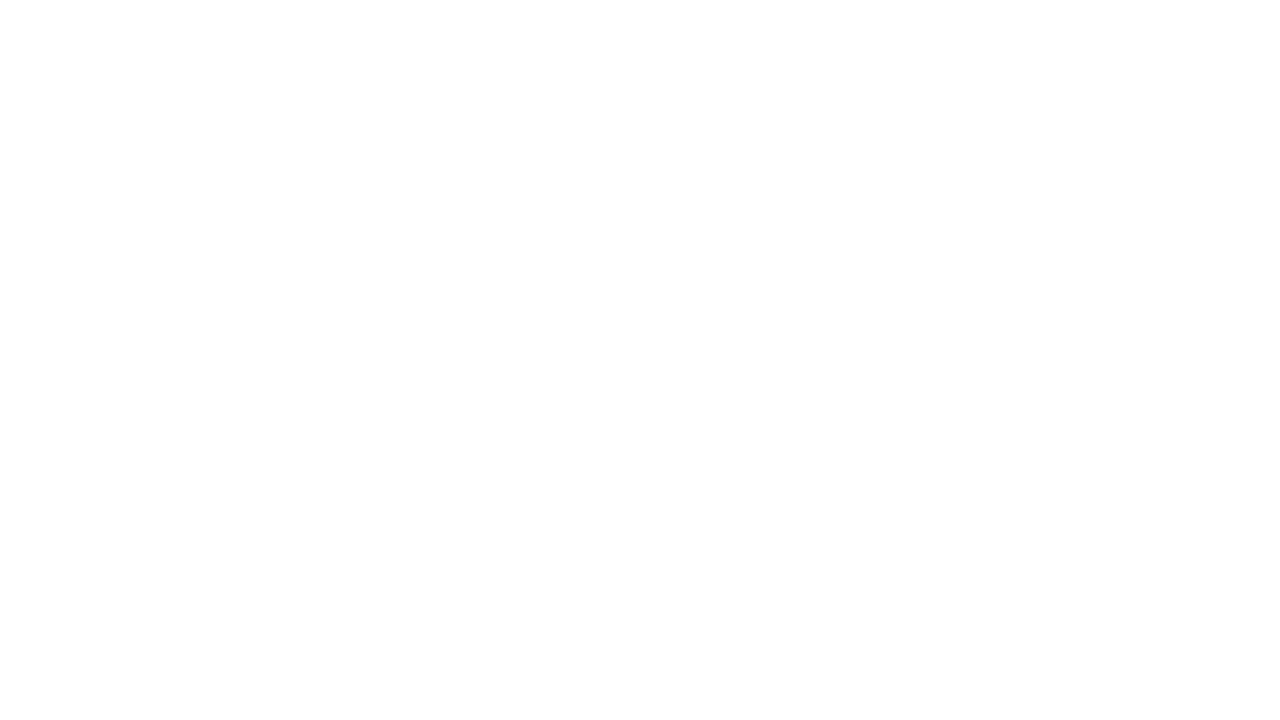